Tests editing a todo item by double-clicking, changing the text, and pressing Enter

Starting URL: https://demo.playwright.dev/todomvc

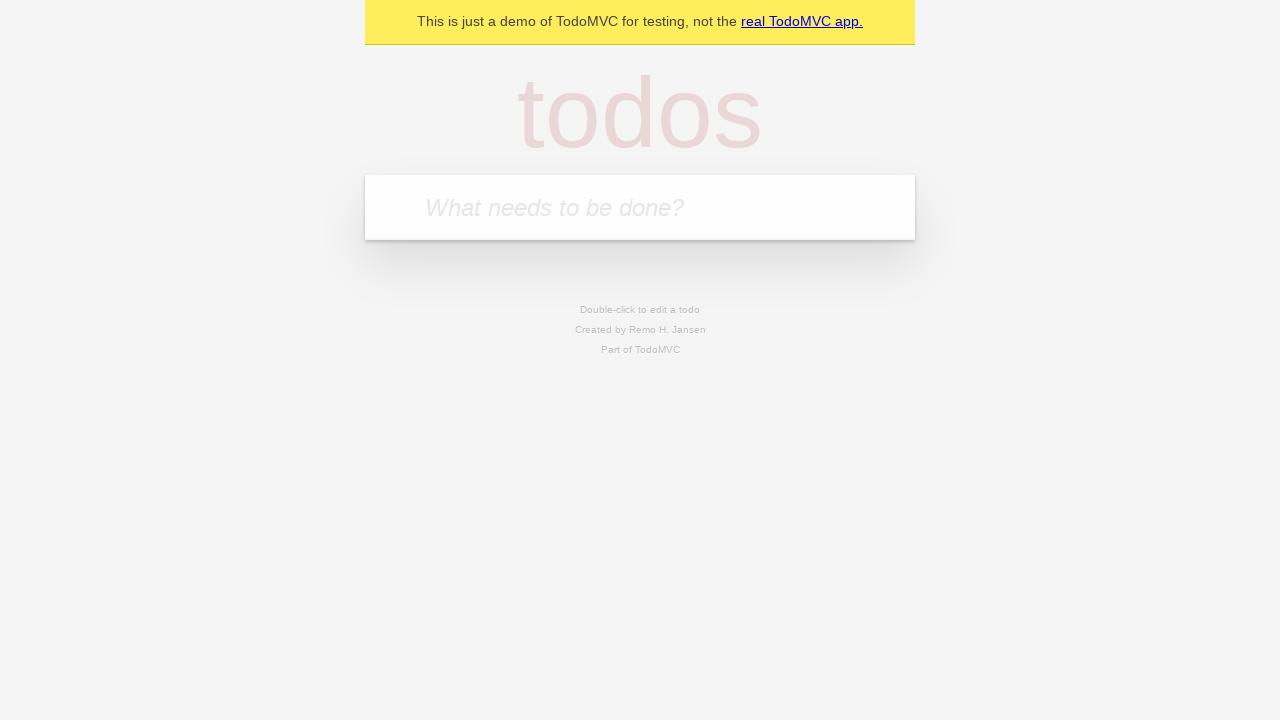

Filled first todo input with 'buy some cheese' on .new-todo
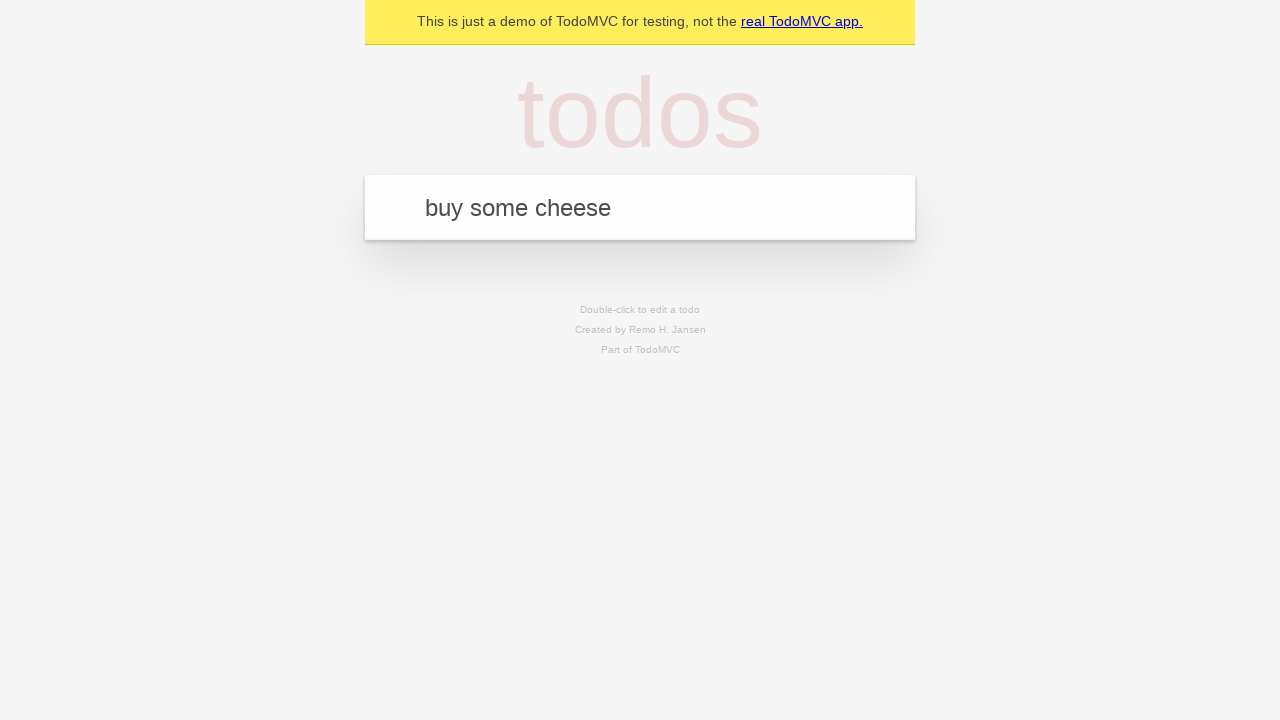

Pressed Enter to create first todo on .new-todo
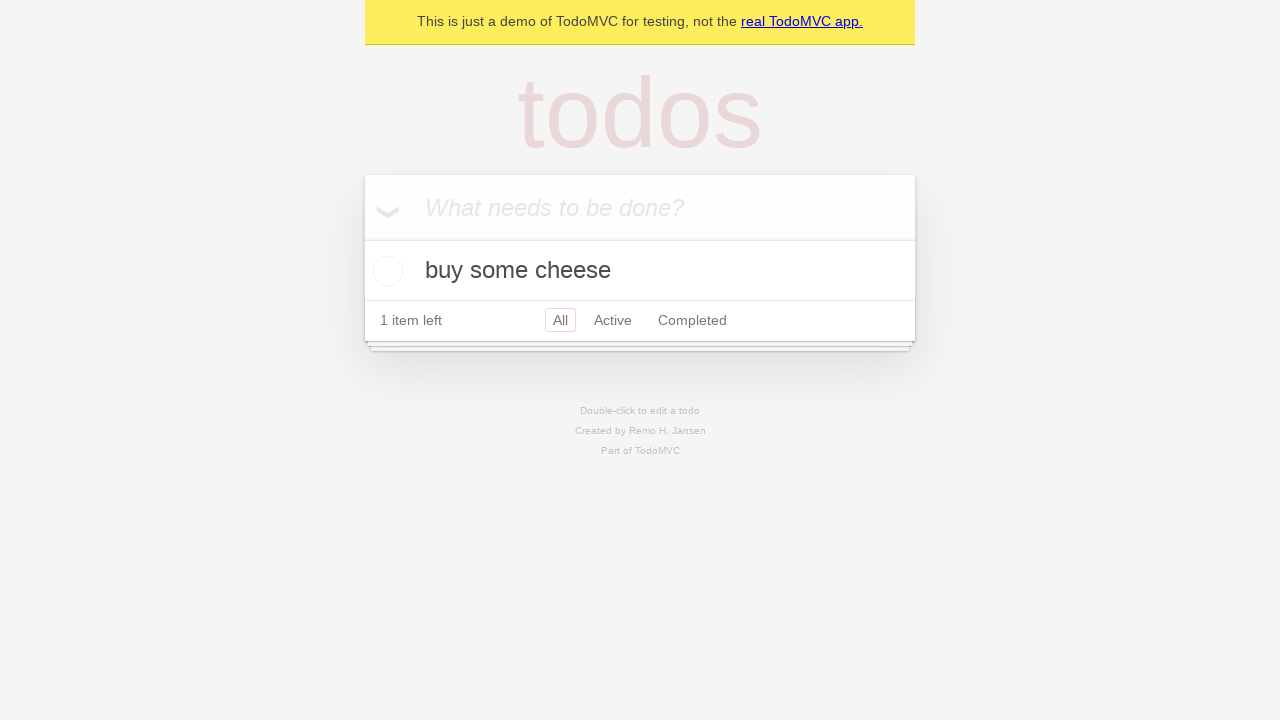

Filled second todo input with 'feed the cat' on .new-todo
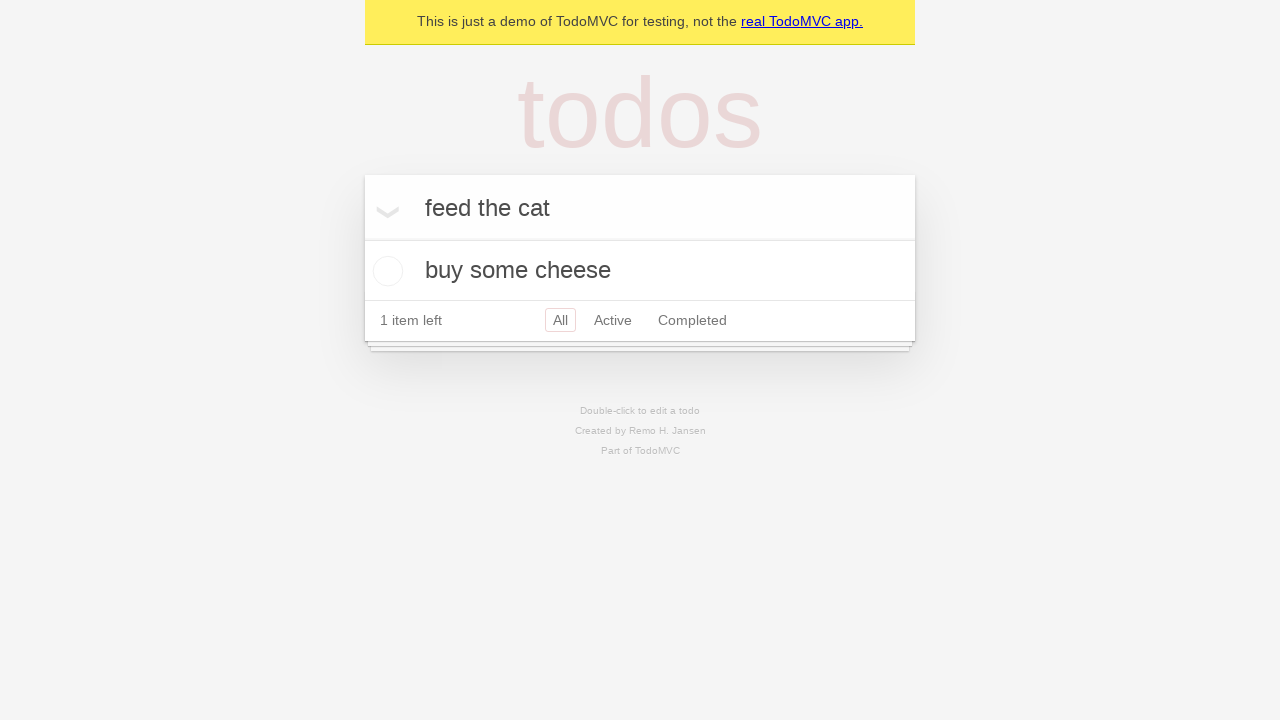

Pressed Enter to create second todo on .new-todo
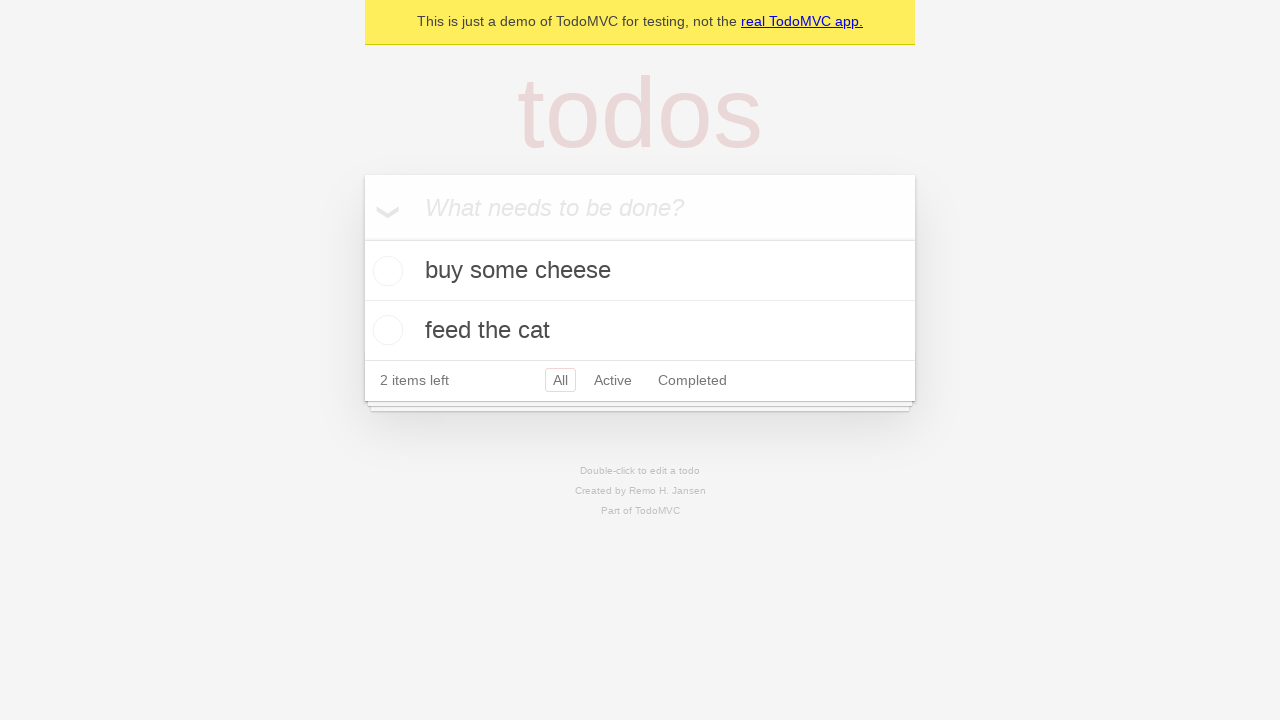

Filled third todo input with 'book a doctors appointment' on .new-todo
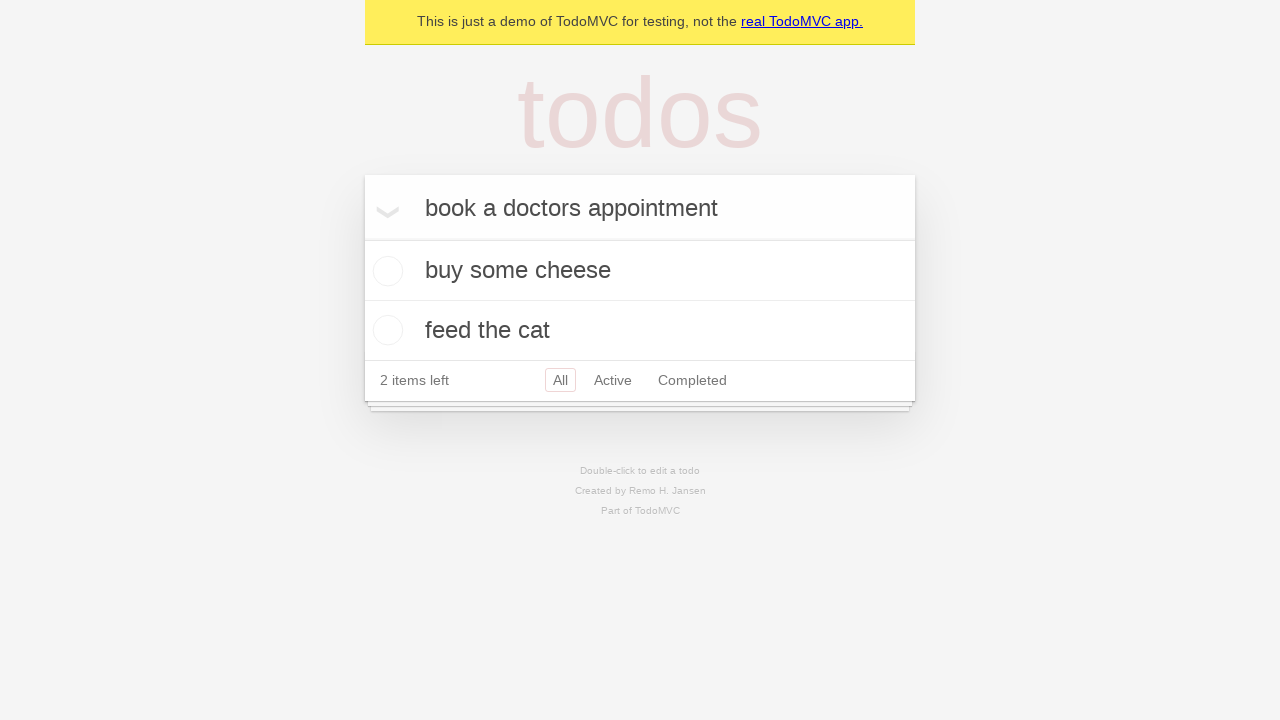

Pressed Enter to create third todo on .new-todo
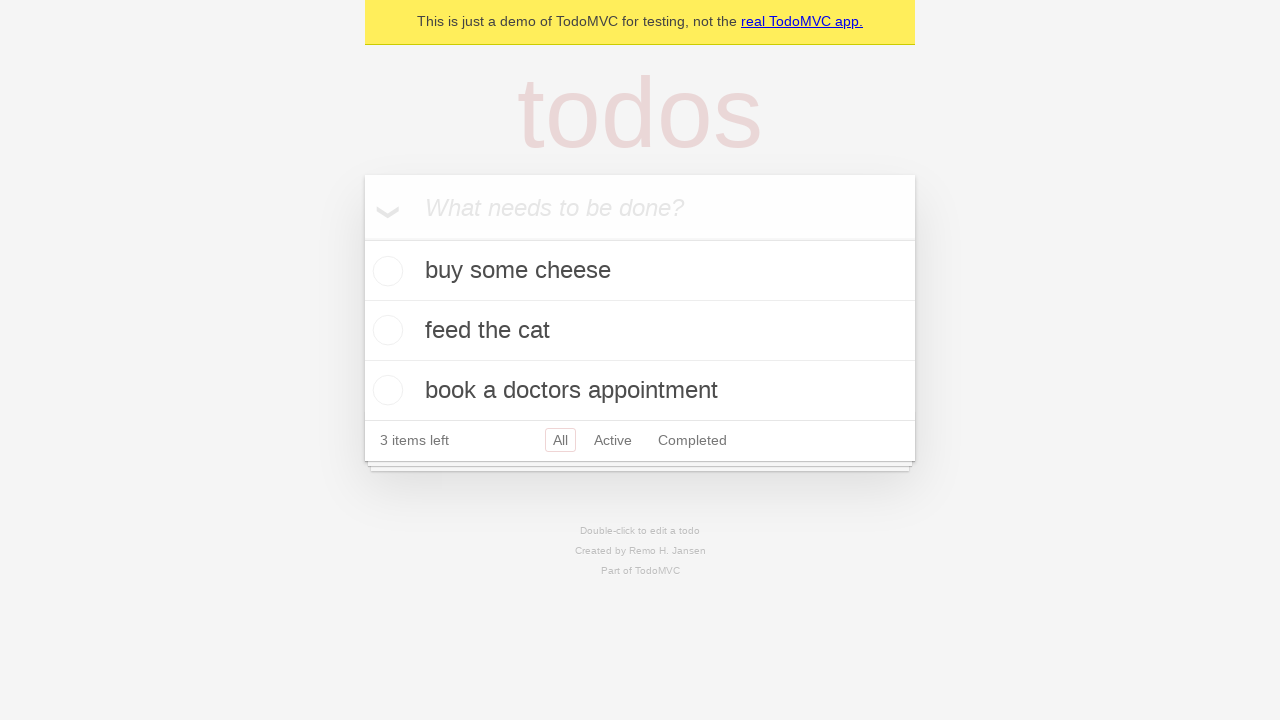

Waited for all three todo items to load
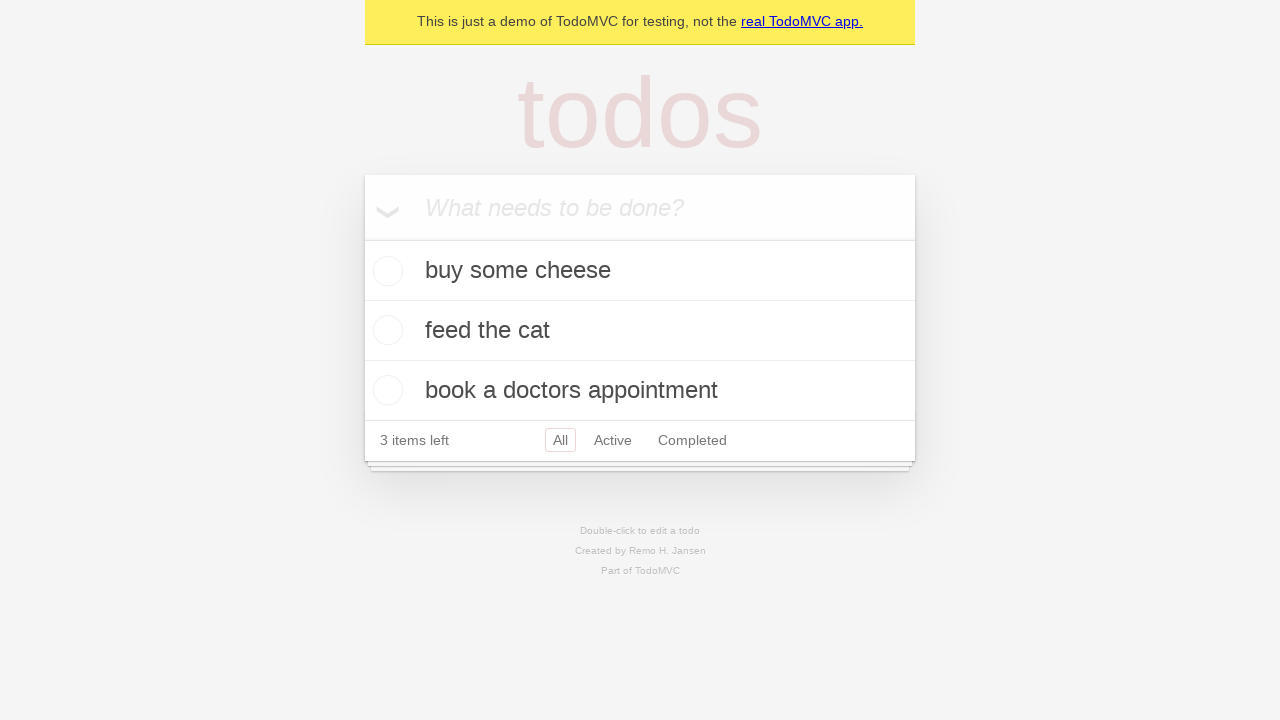

Double-clicked second todo item to enter edit mode at (640, 331) on .todo-list li >> nth=1
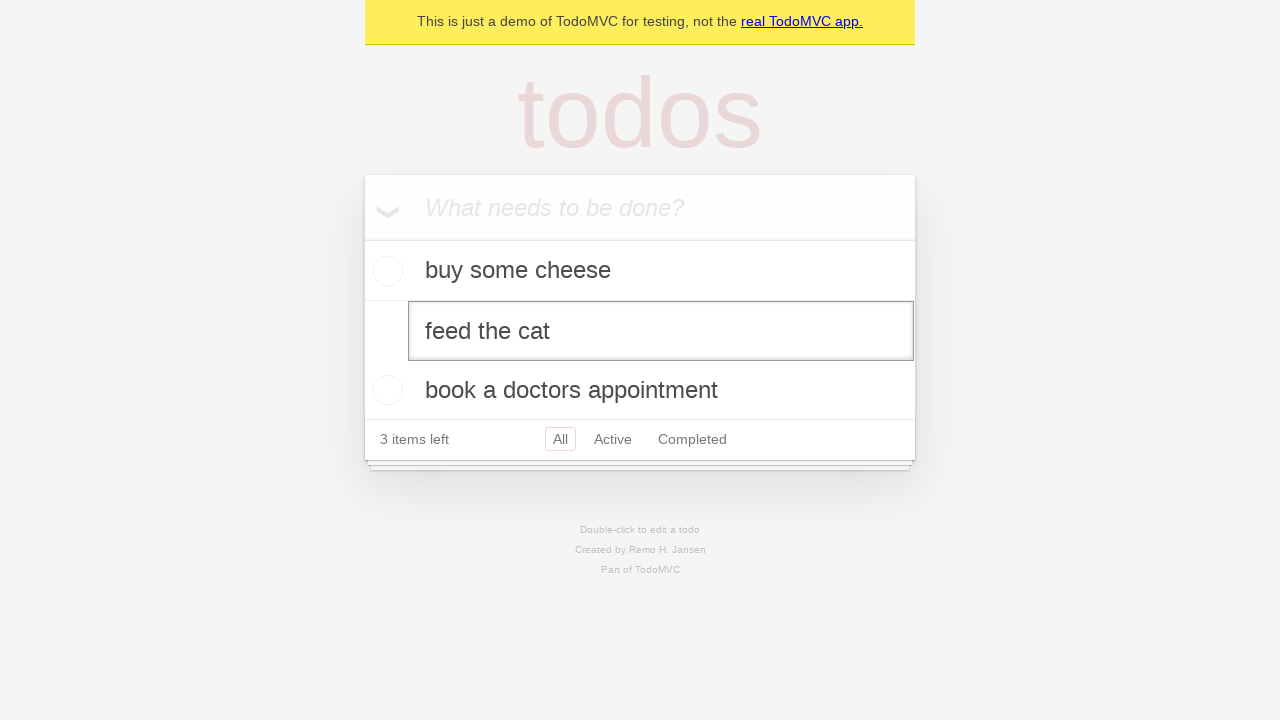

Changed second todo text to 'buy some sausages' on .todo-list li >> nth=1 >> .edit
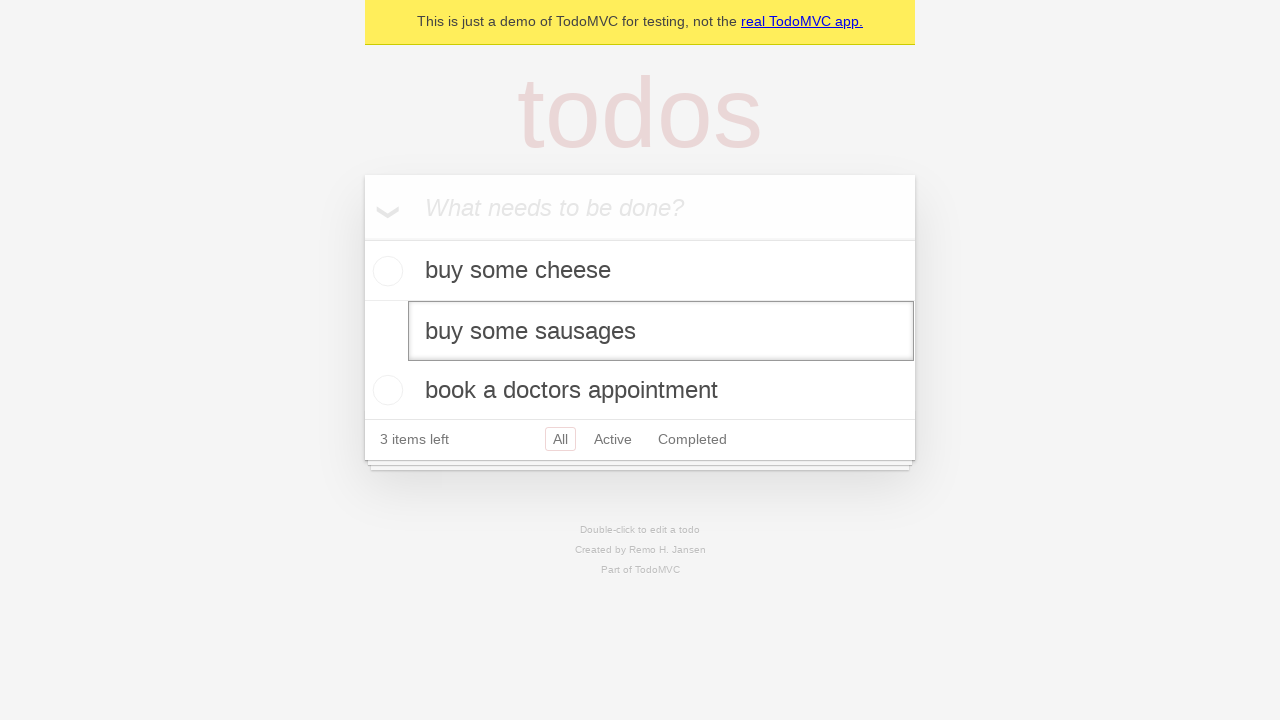

Pressed Enter to confirm the edit on .todo-list li >> nth=1 >> .edit
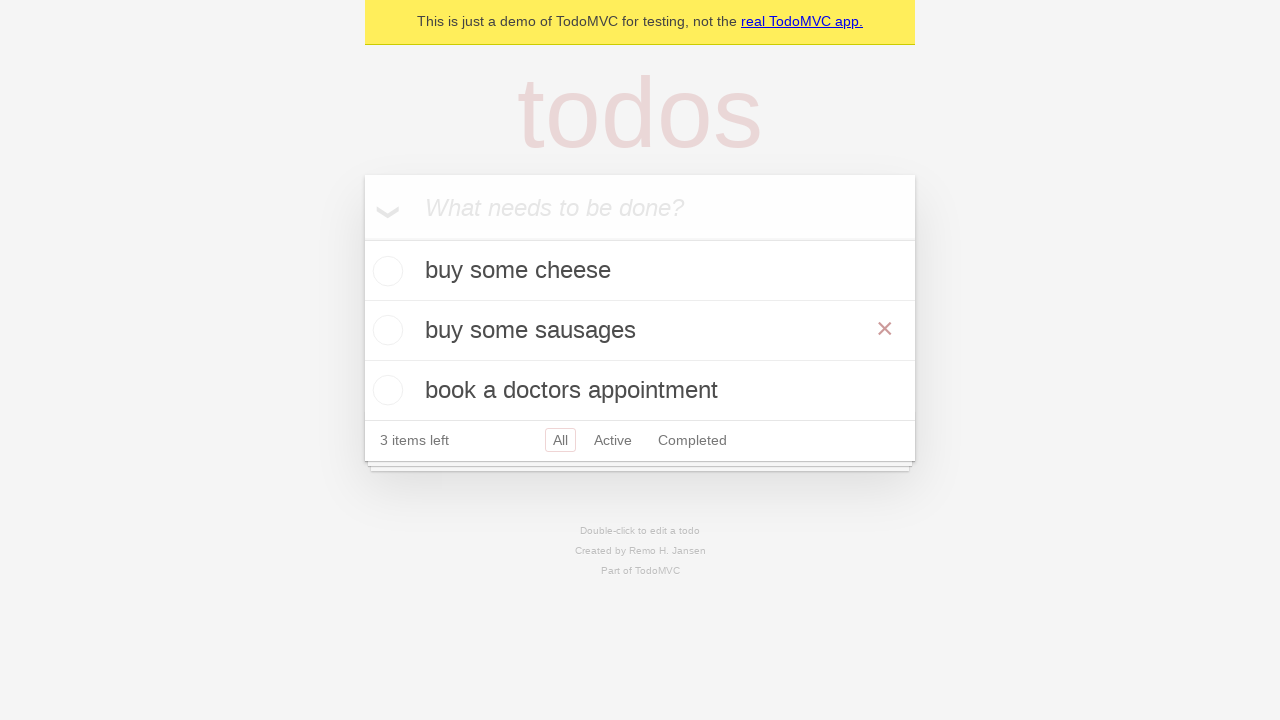

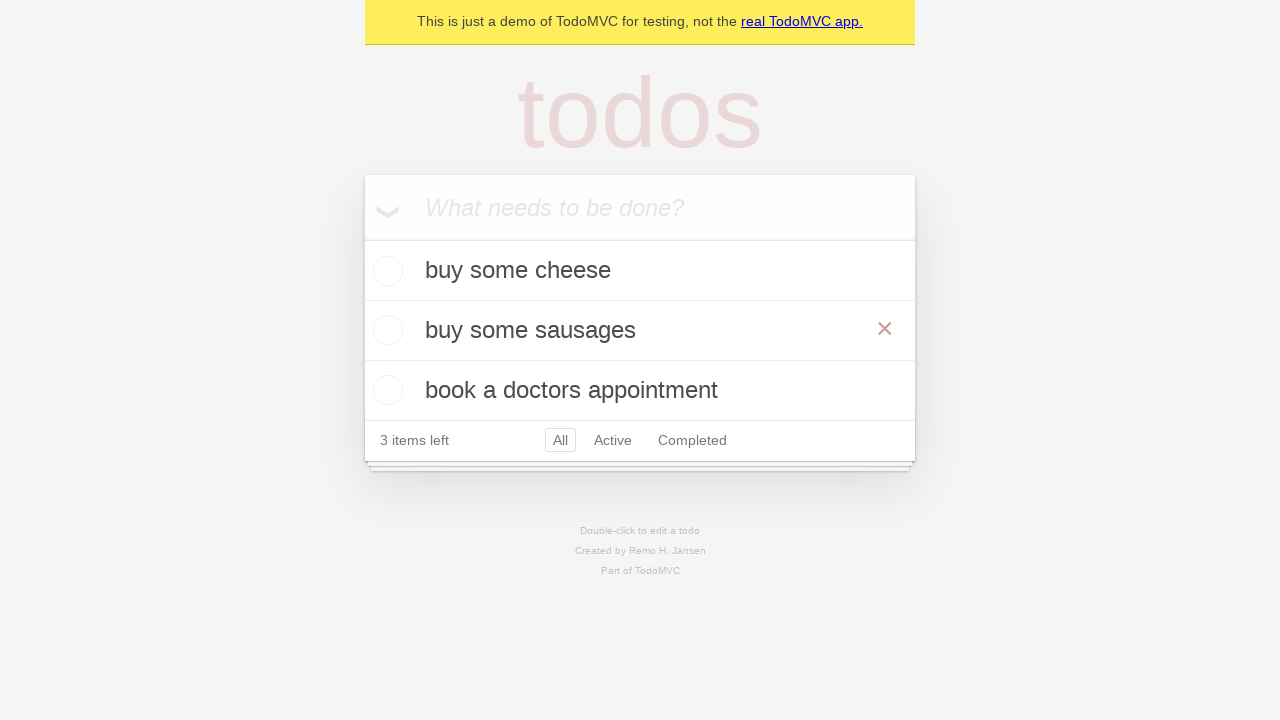